Tests selecting an option from a static dropdown by value and verifies the selection result is displayed correctly

Starting URL: https://letcode.in/dropdowns

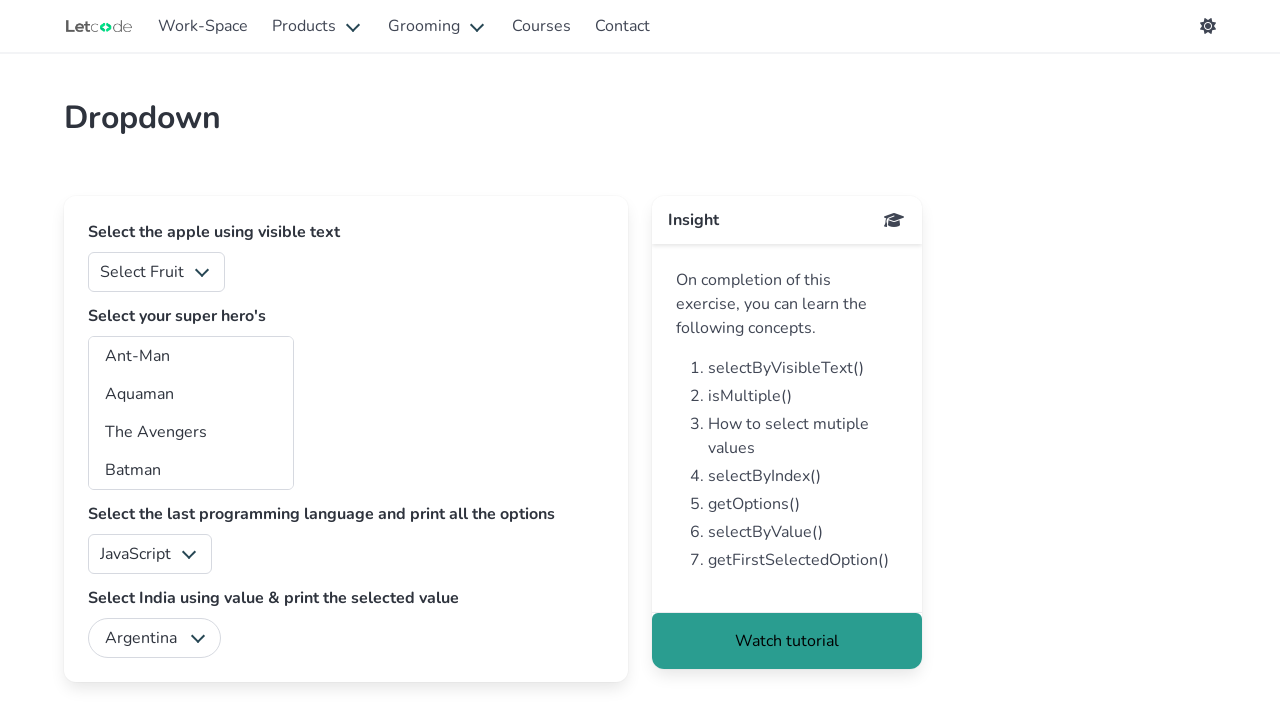

Selected 'Orange' (value 2) from fruits dropdown on #fruits
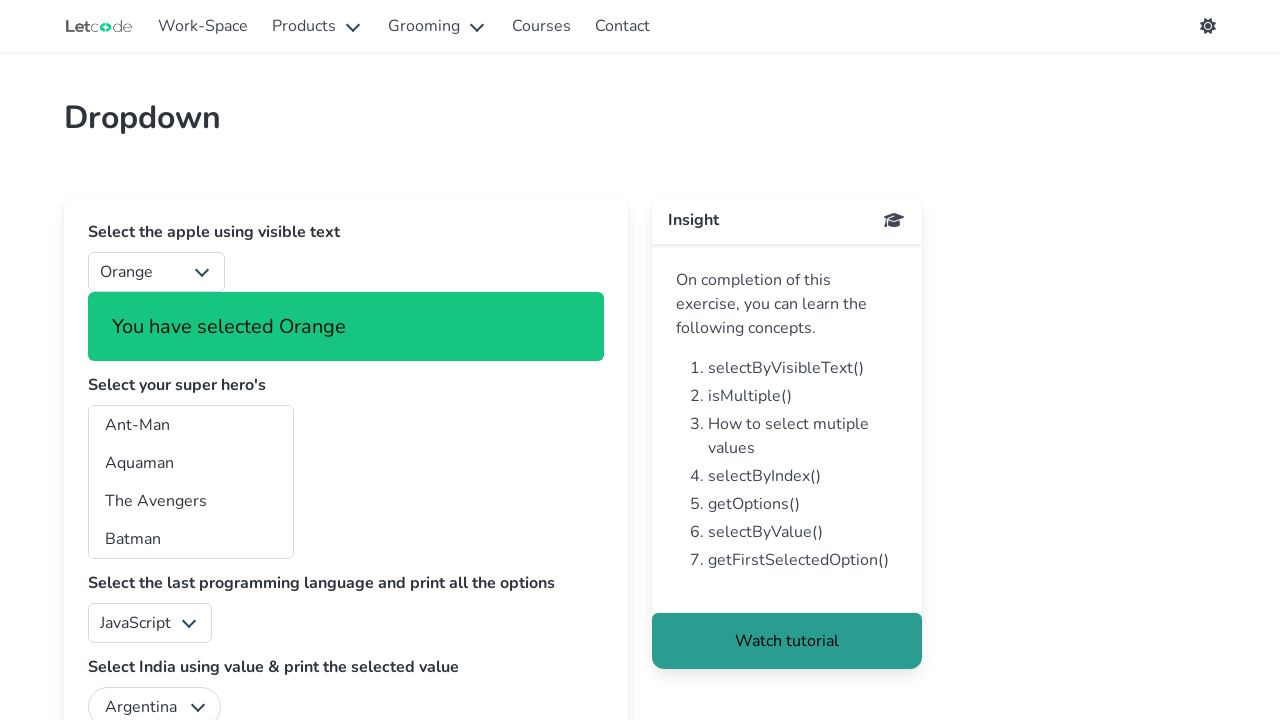

Located result message element with subtitle class
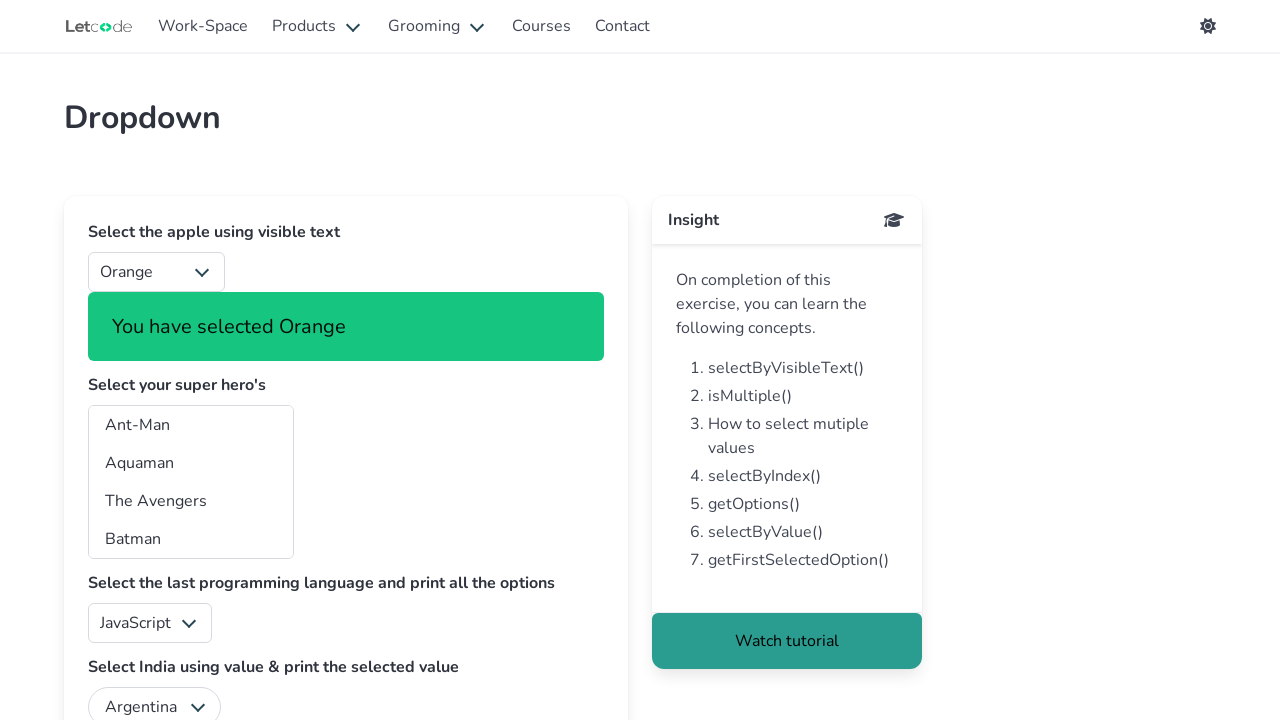

Result message became visible, confirming dropdown selection was processed
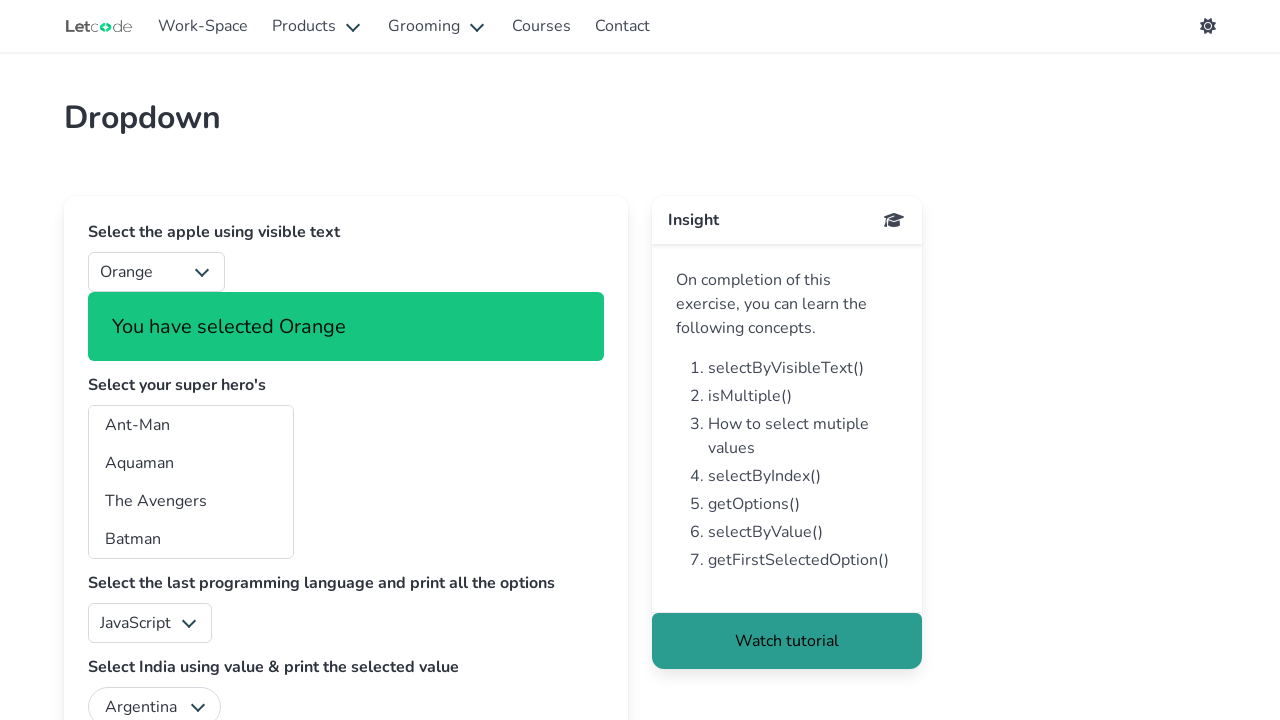

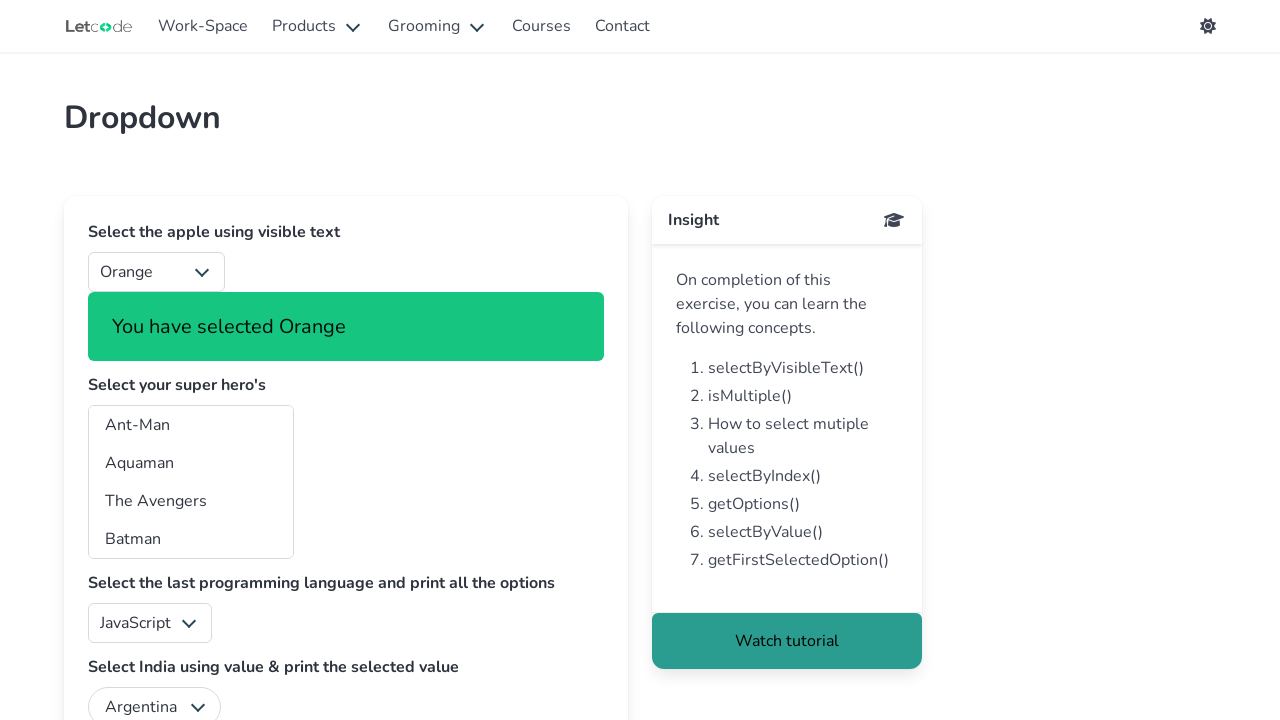